Tests right-click (context click) functionality on the "Forgot email?" button on Gmail's page, checking CSS color and background-color properties before and after the right-click action.

Starting URL: https://www.gmail.com

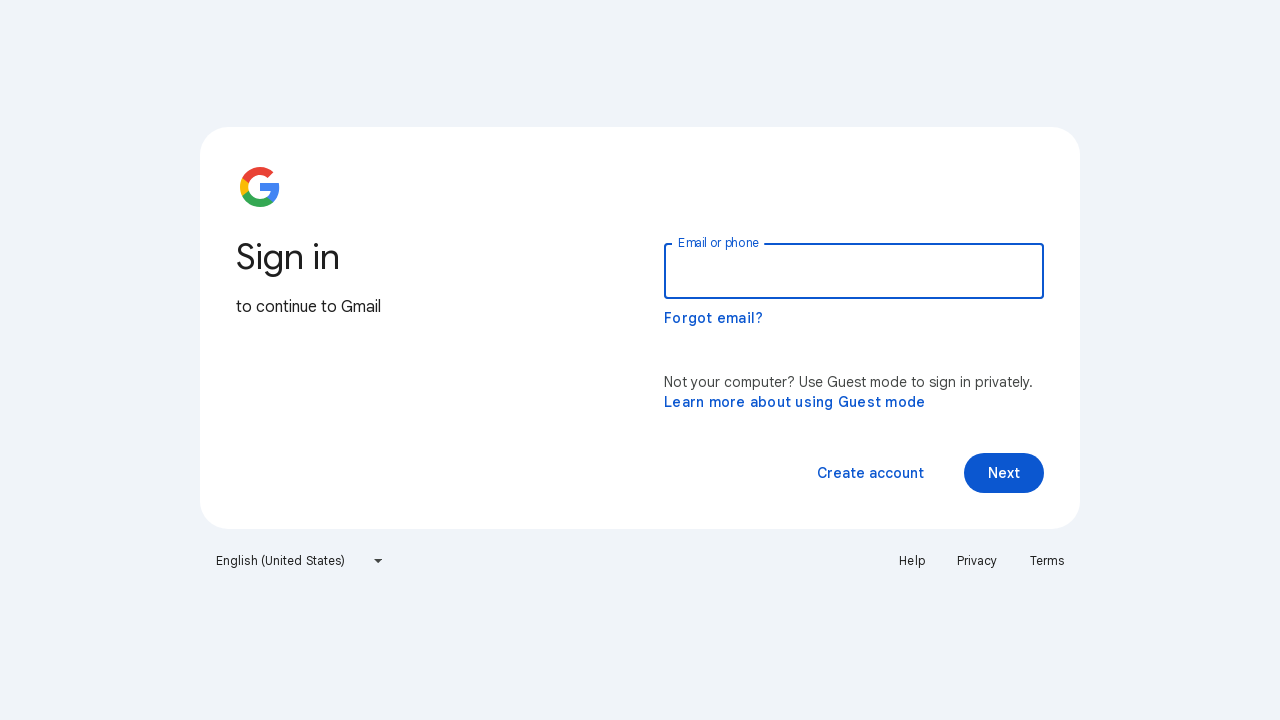

Waited for 'Forgot email?' button to become visible
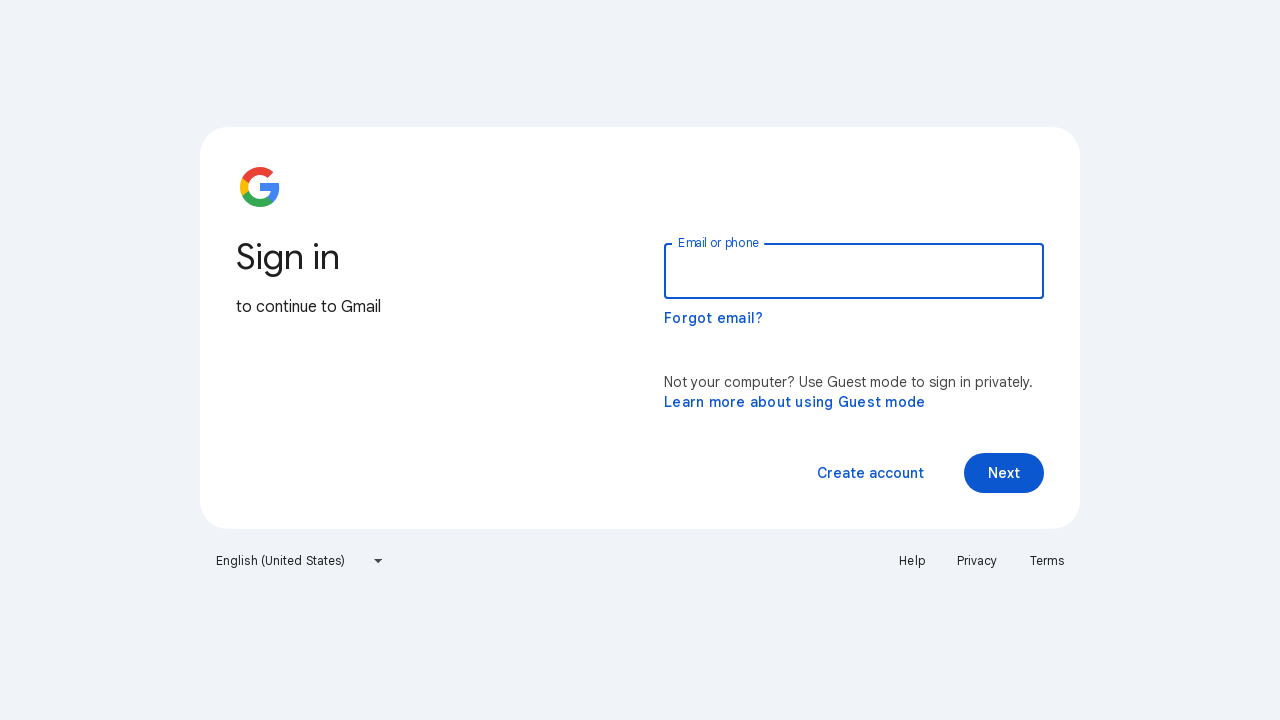

Retrieved CSS color property before right-click: rgb(11, 87, 208)
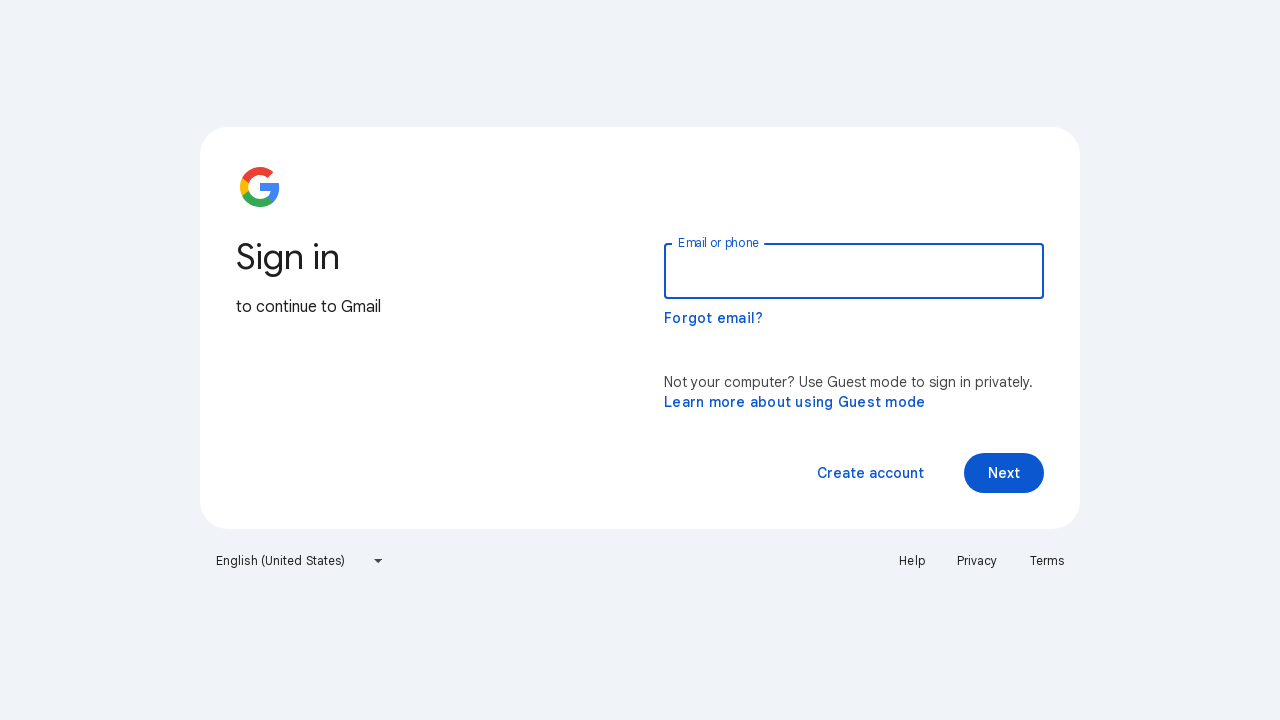

Retrieved CSS background-color property before right-click: rgba(0, 0, 0, 0)
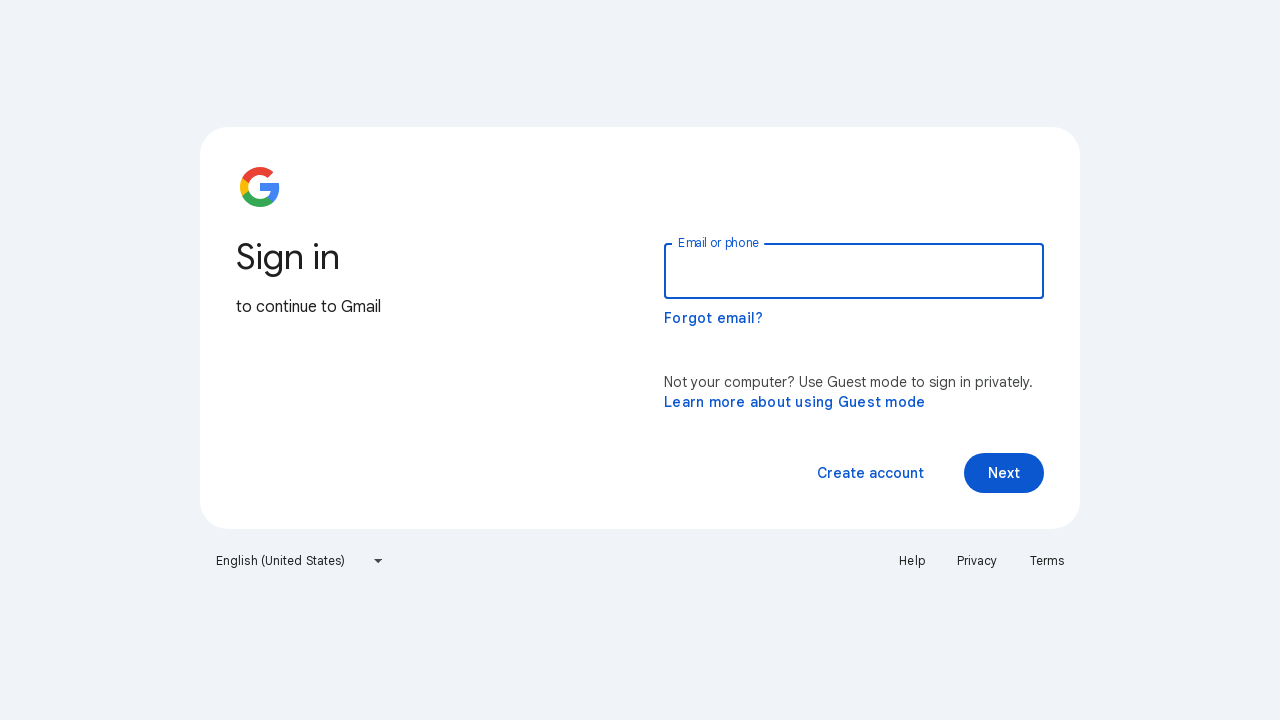

Performed right-click (context click) on 'Forgot email?' button at (714, 318) on xpath=//button[text()='Forgot email?']
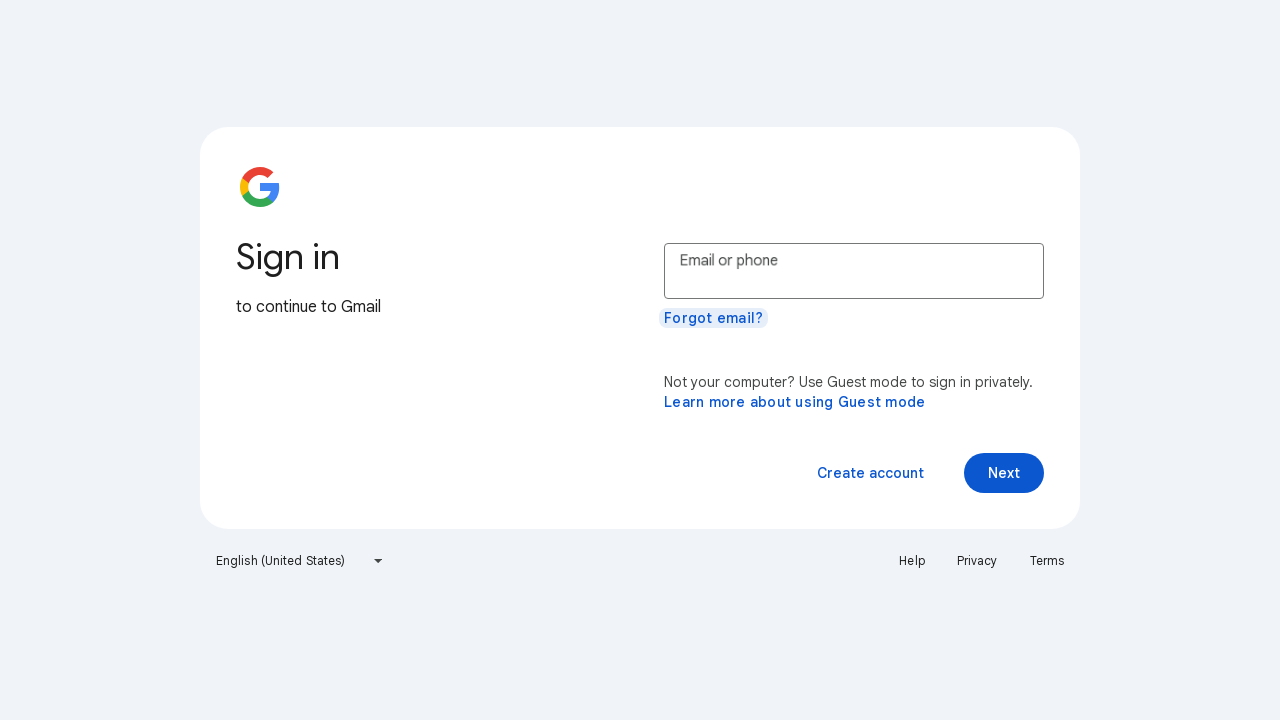

Waited 1 second for any visual changes after right-click
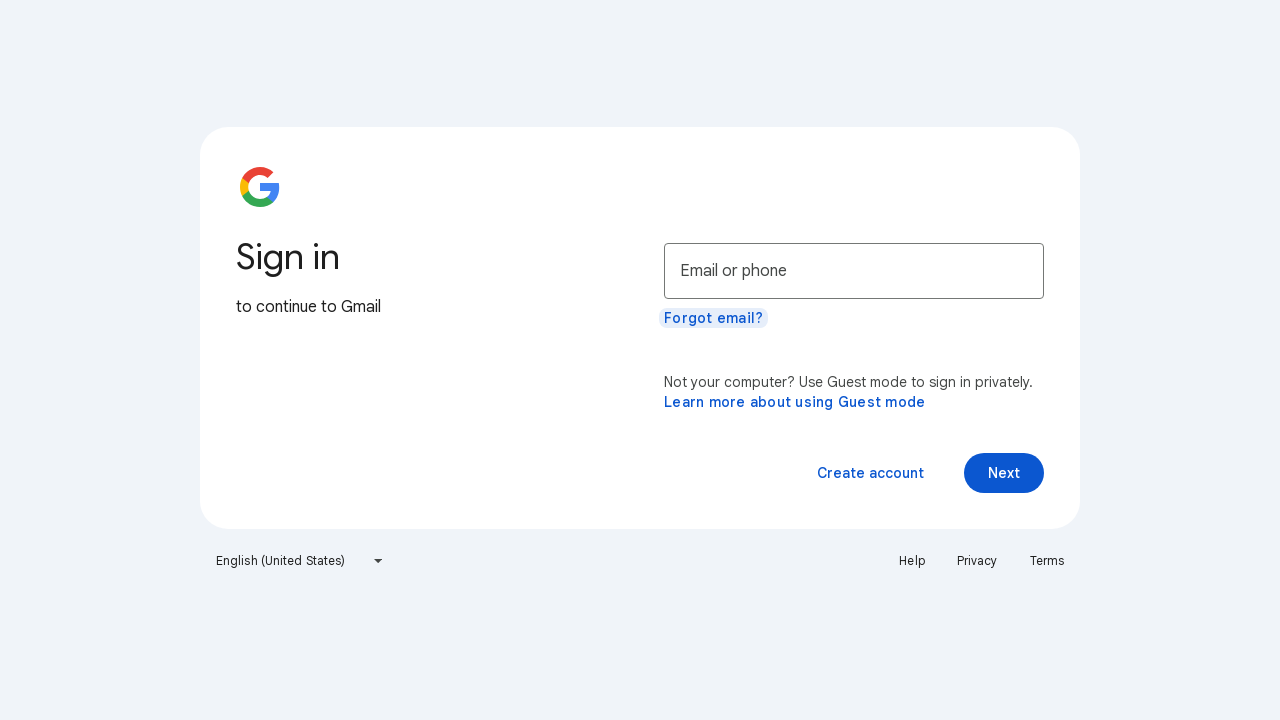

Retrieved CSS color property after right-click: rgb(11, 87, 208)
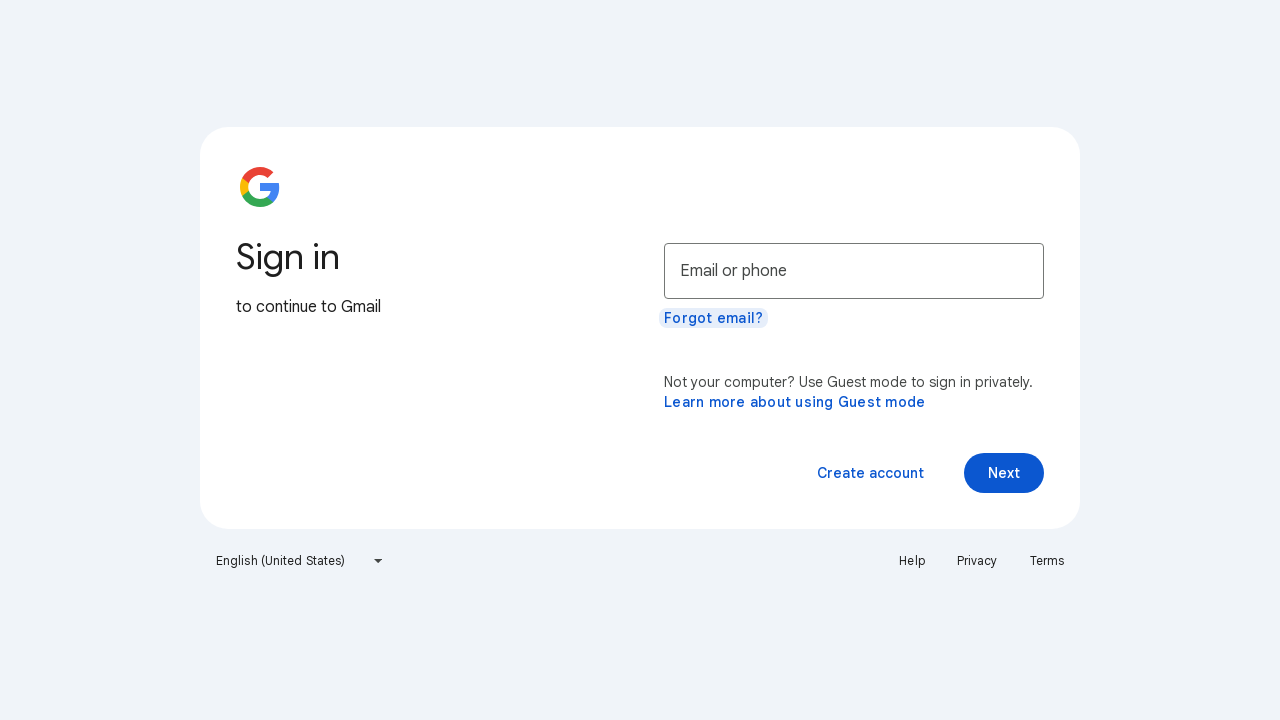

Retrieved CSS background-color property after right-click: rgba(0, 0, 0, 0)
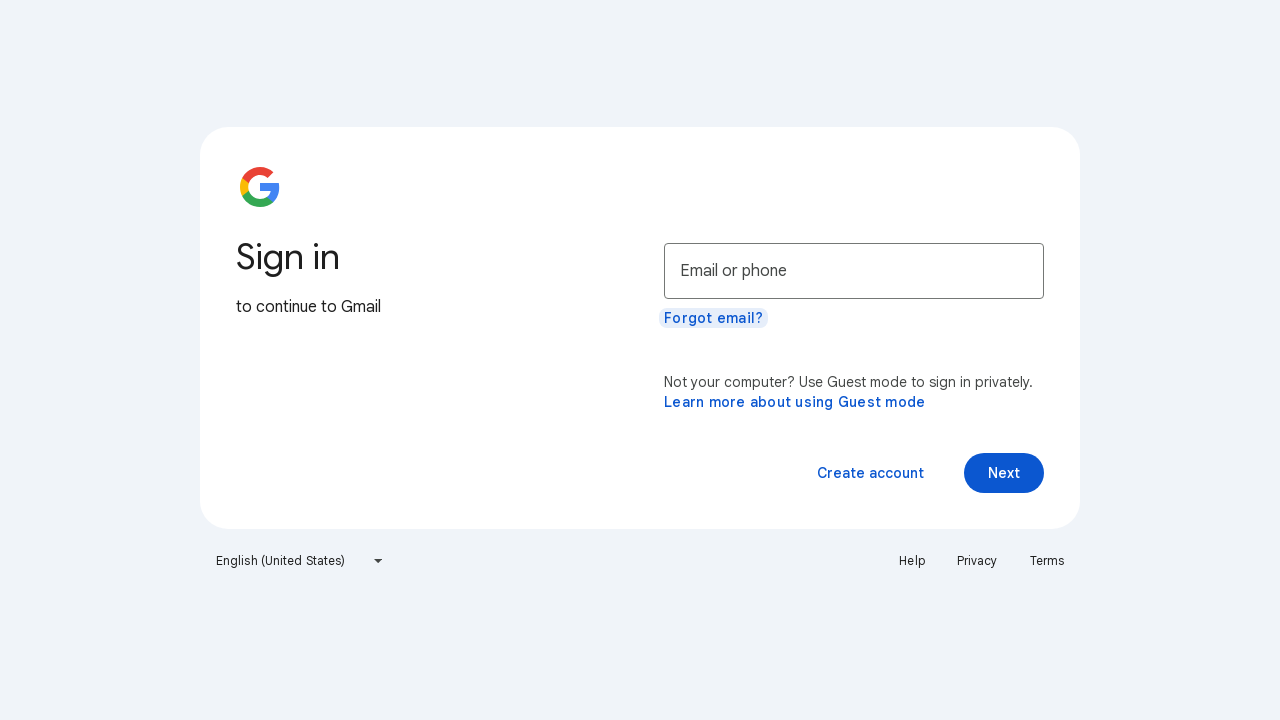

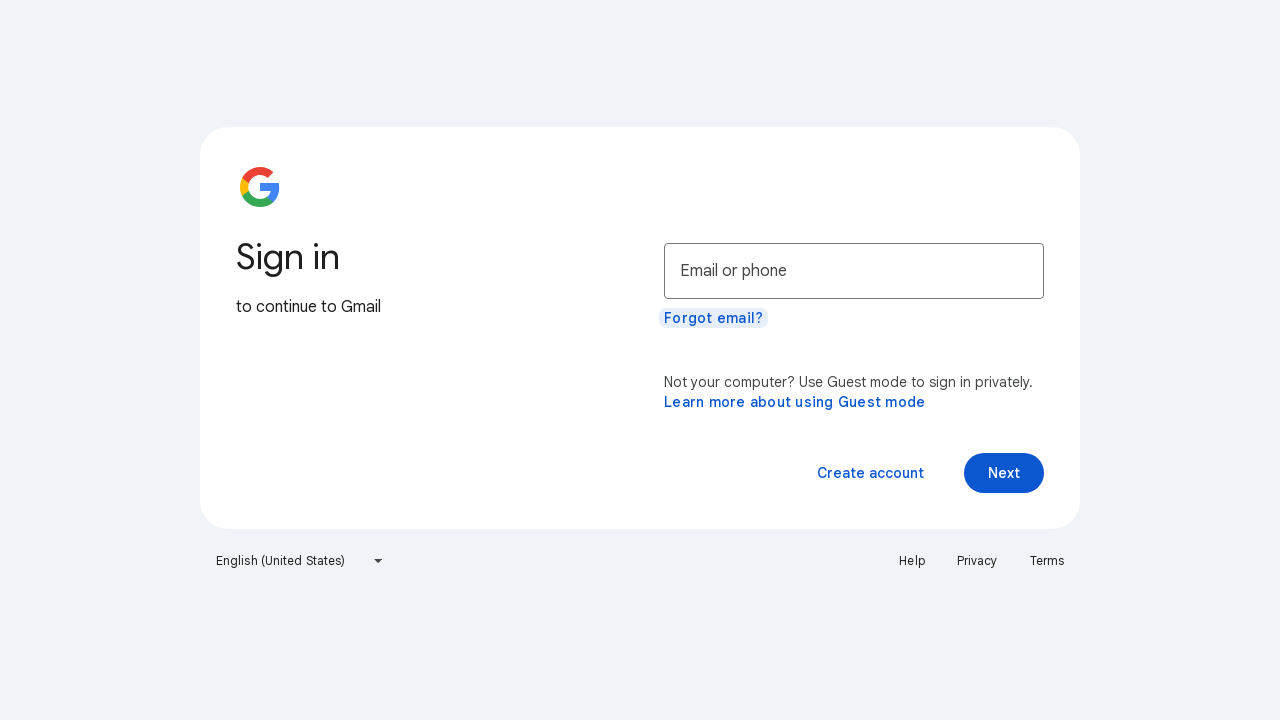